Tests handling different types of JavaScript alerts including simple alerts, timed alerts, confirmation dialogs, and prompt dialogs

Starting URL: https://demoqa.com/alerts

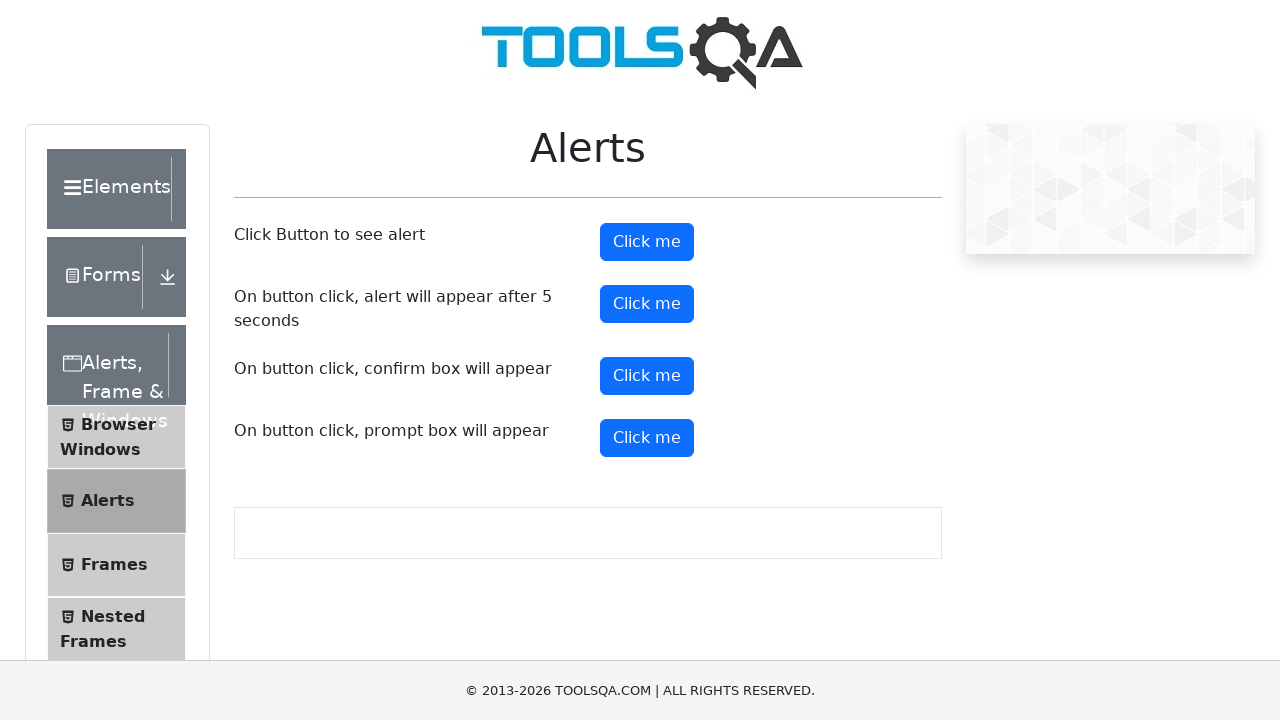

Clicked button to trigger simple alert at (647, 242) on #alertButton
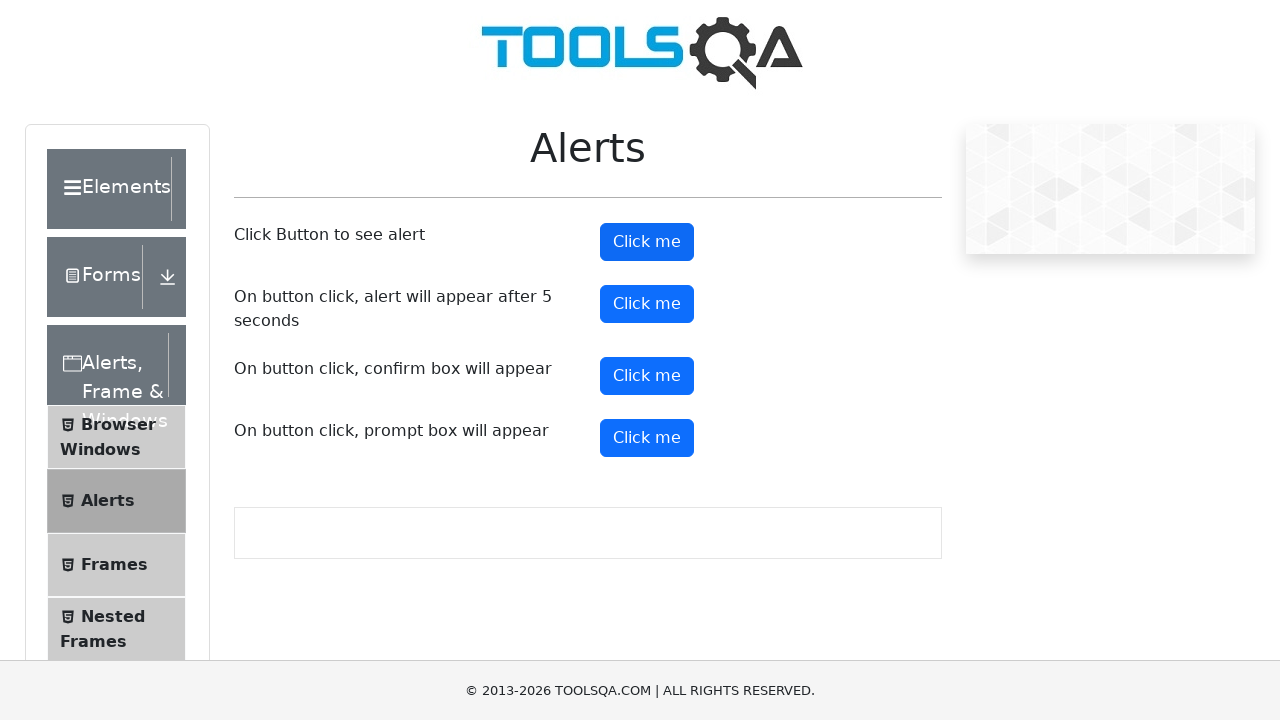

Set up dialog handler to accept simple alert
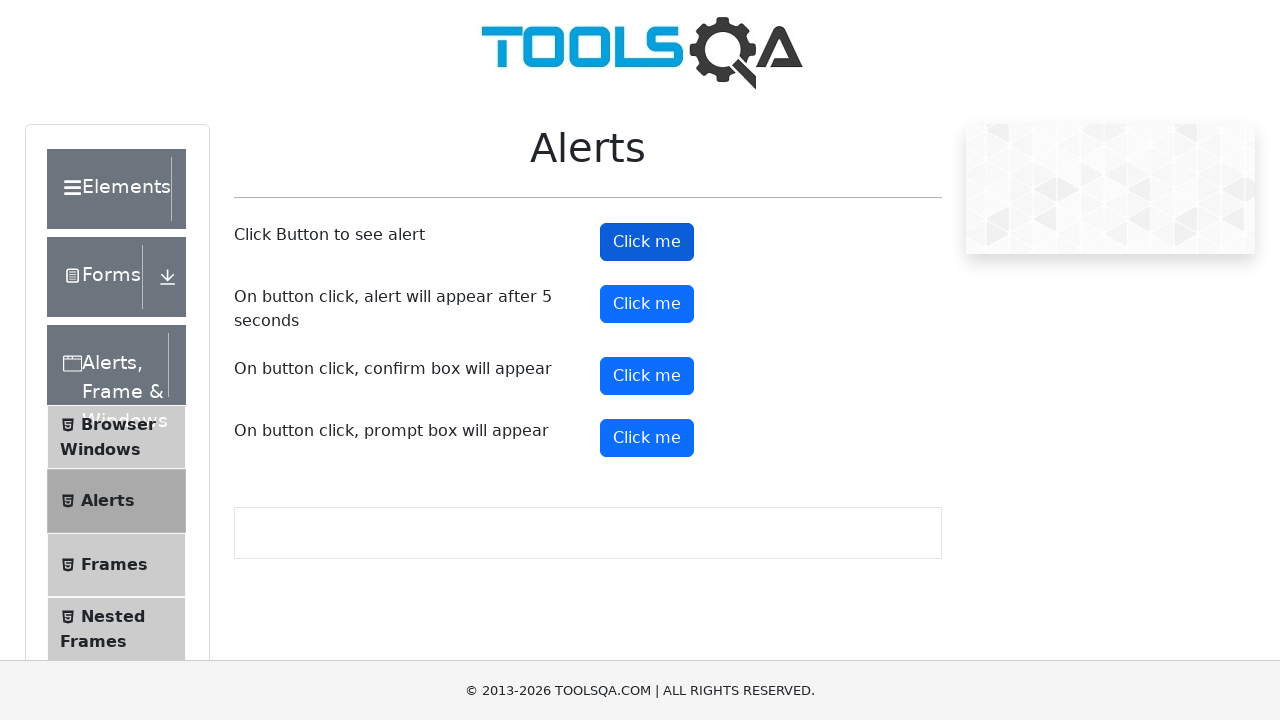

Clicked button to trigger timed alert at (647, 304) on #timerAlertButton
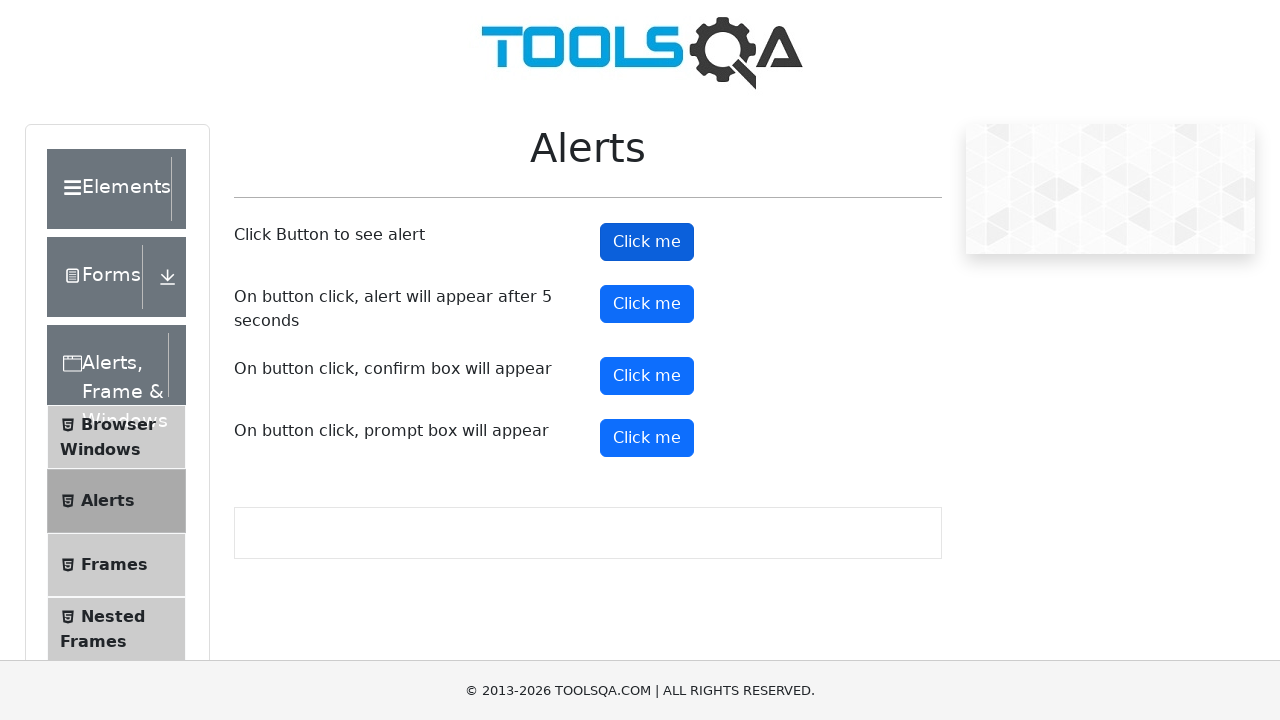

Waited 5 seconds for timed alert to appear
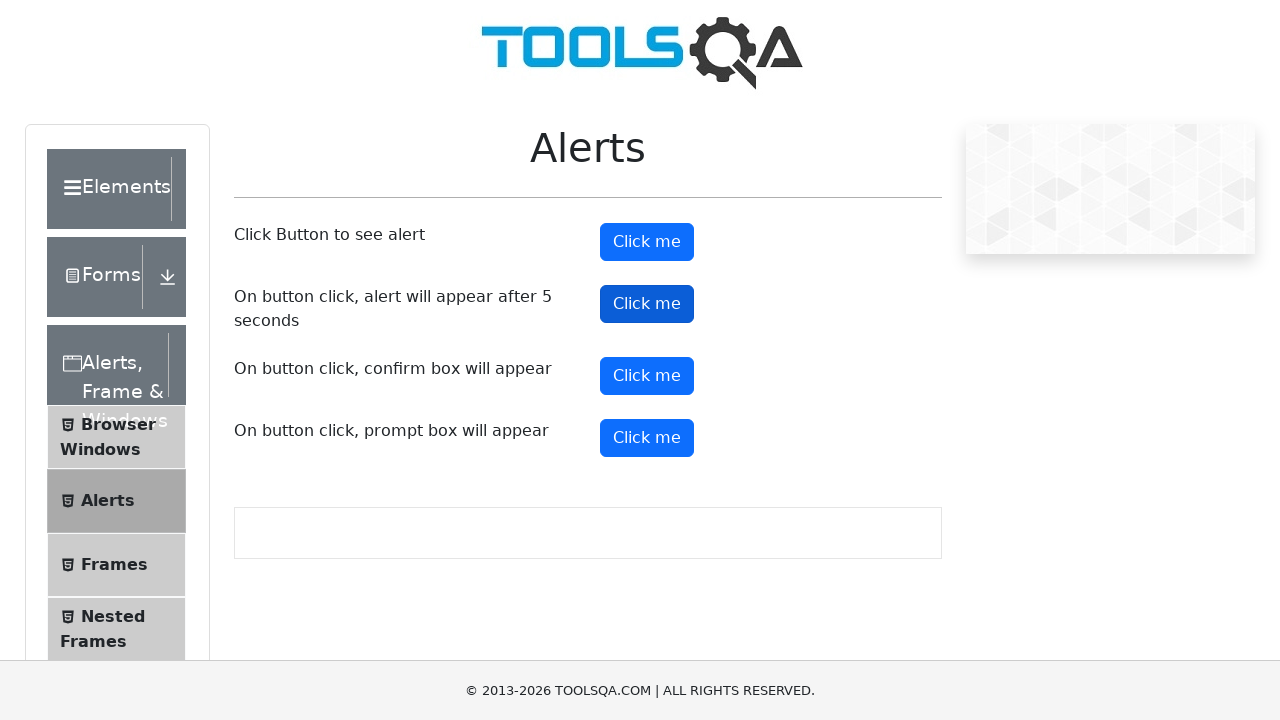

Set up dialog handler to accept timed alert
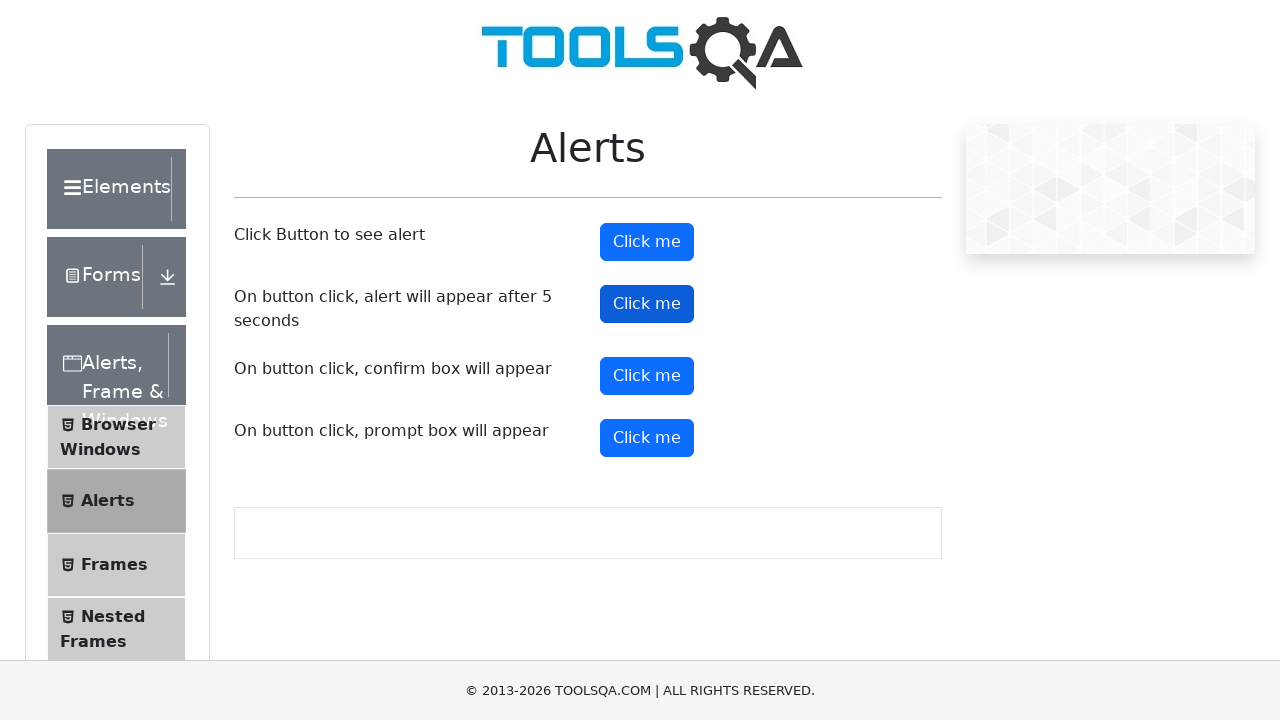

Clicked button to trigger confirmation dialog at (647, 376) on #confirmButton
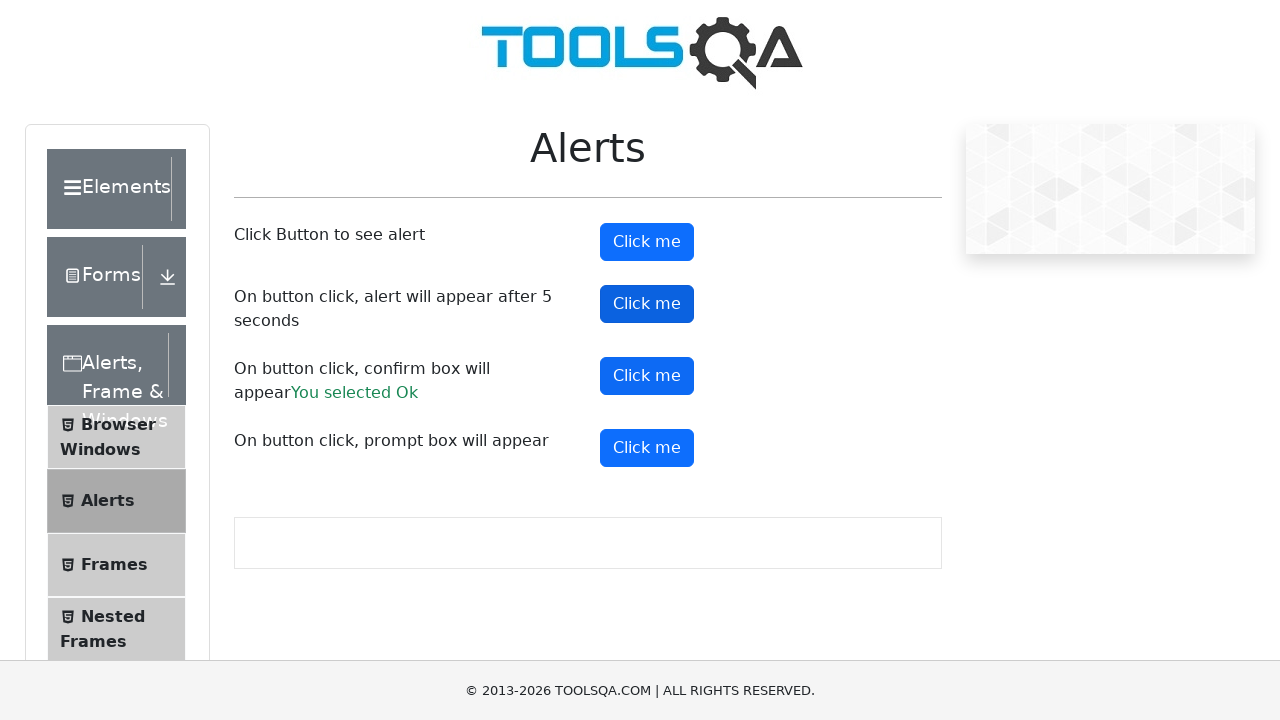

Set up dialog handler to dismiss confirmation dialog
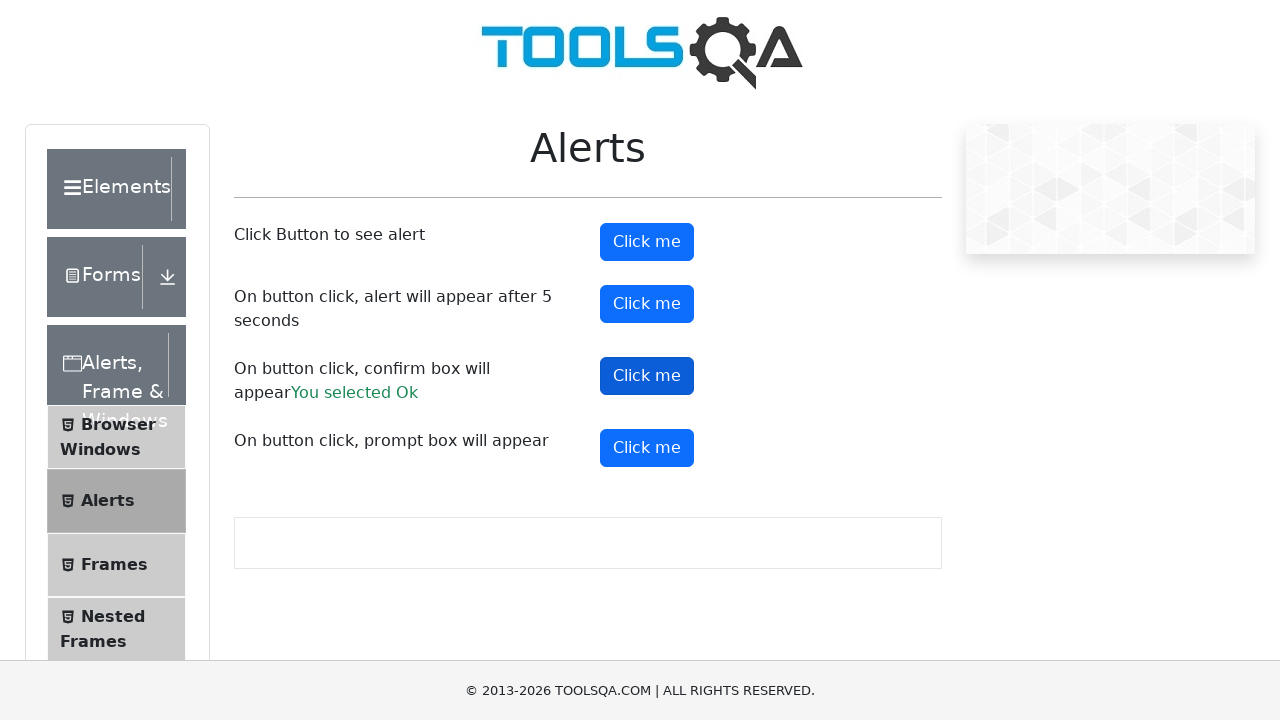

Set up dialog handler to accept prompt with text 'Hello'
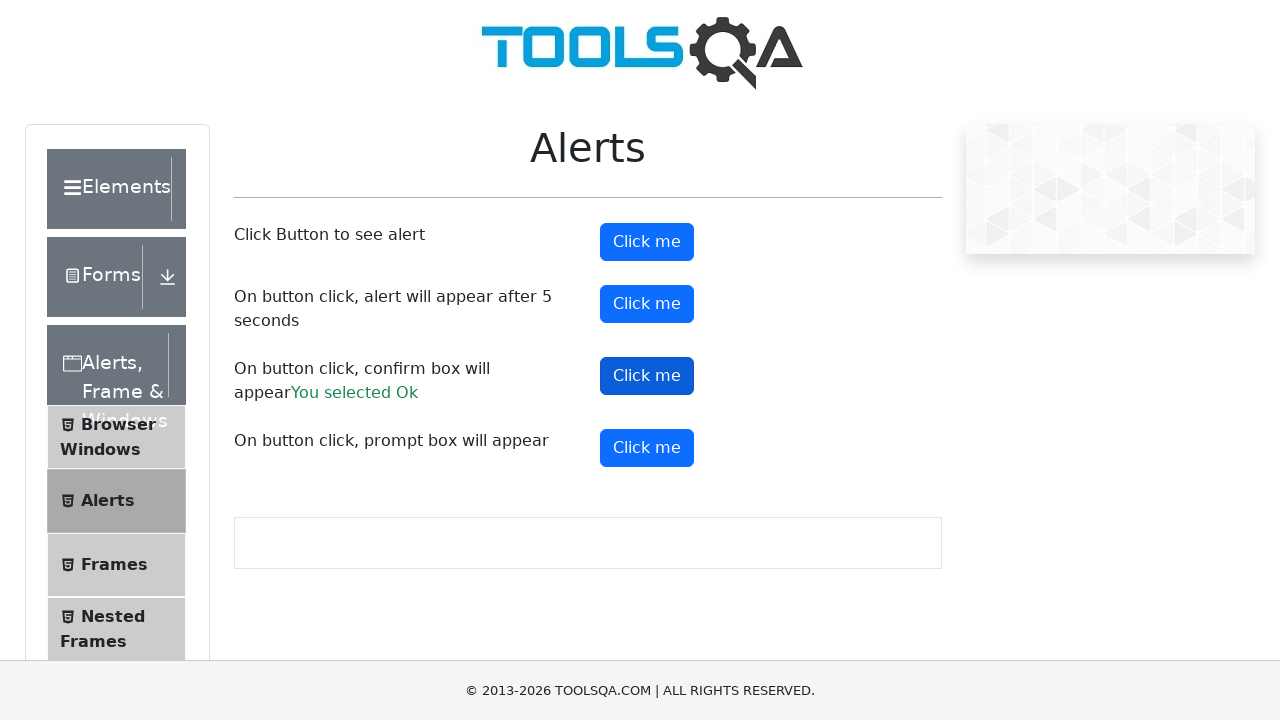

Clicked button to trigger prompt dialog at (647, 448) on #promtButton
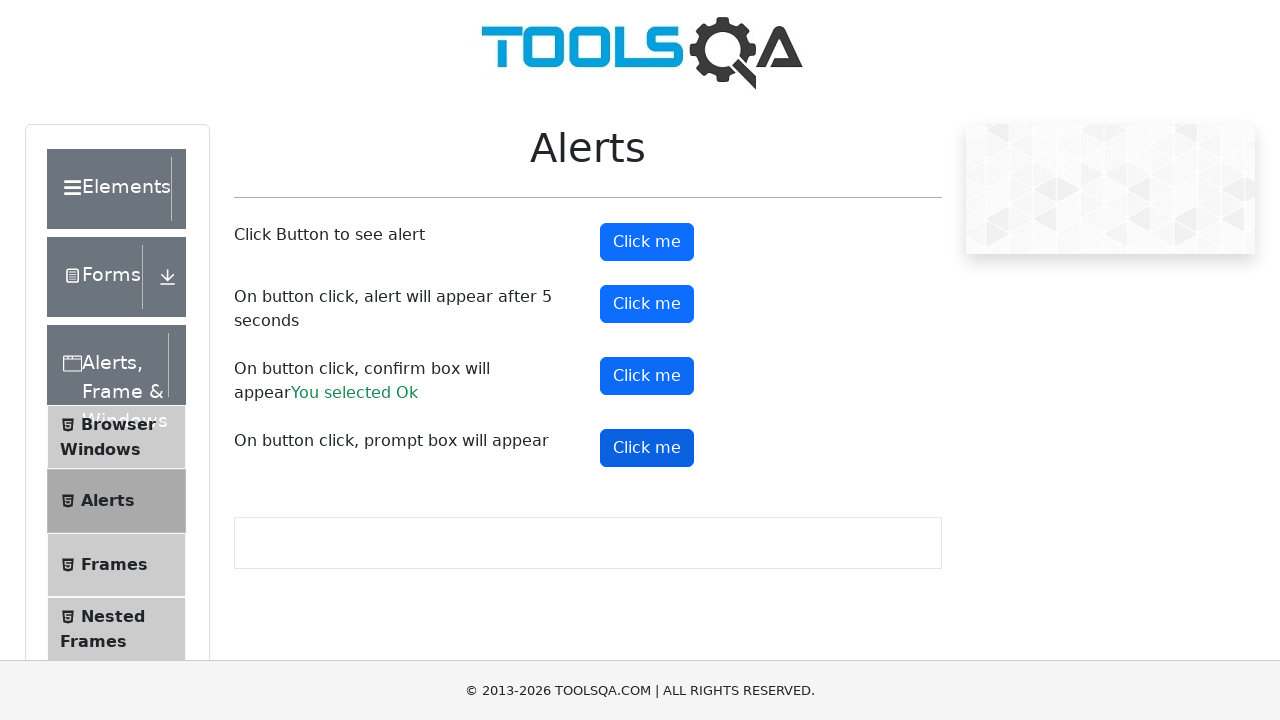

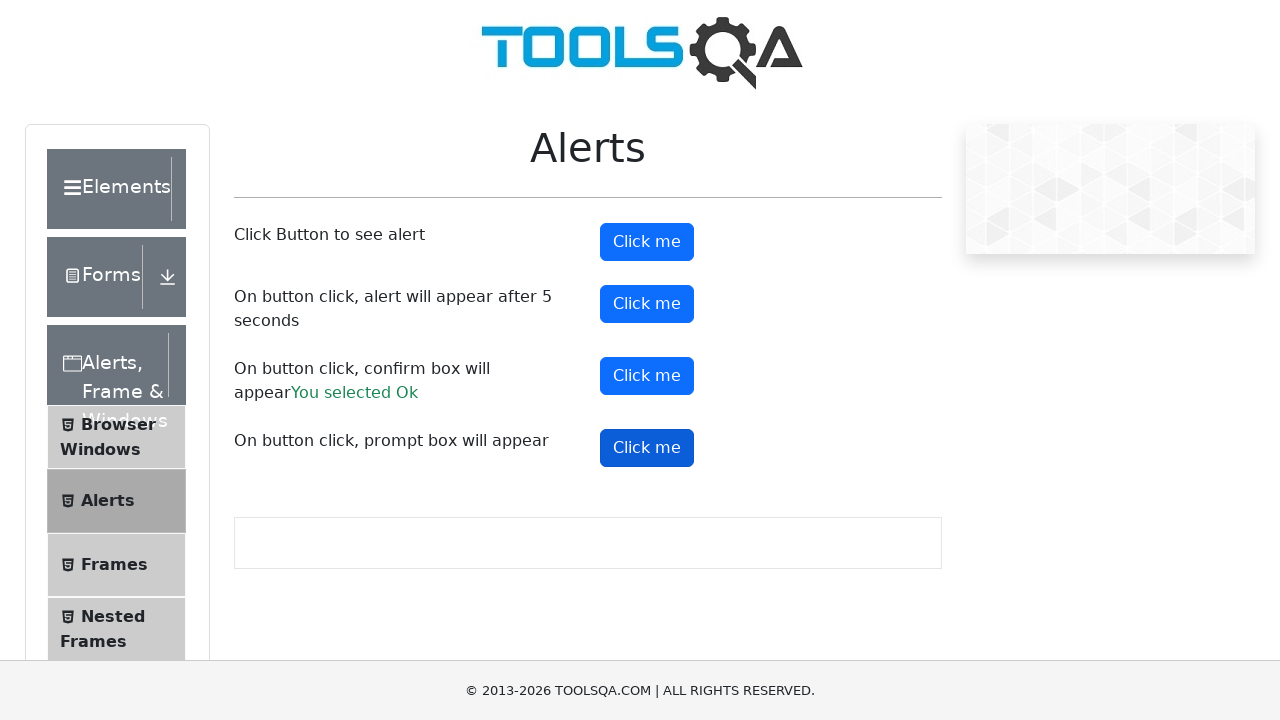